Navigates to LambdaTest Selenium Playground, clicks on Drag & Drop Sliders link, and sets a slider value to 95% of its maximum value using JavaScript

Starting URL: https://www.lambdatest.com/selenium-playground

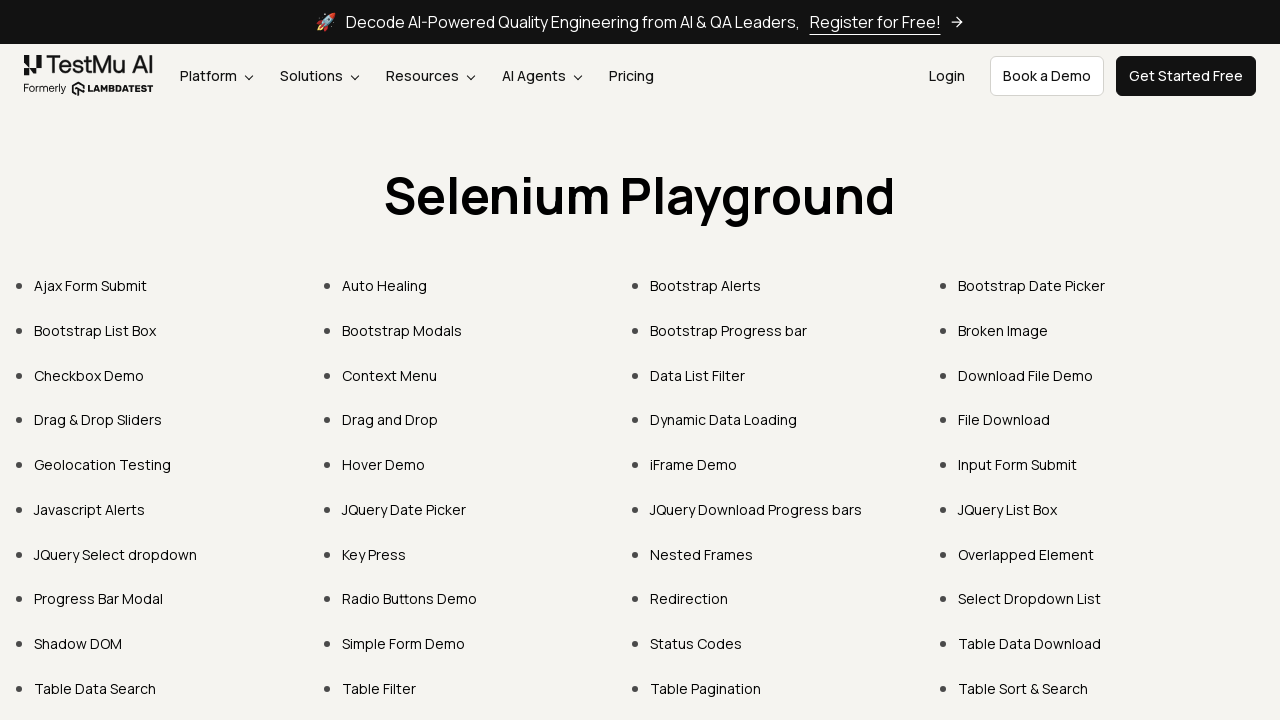

Navigated to LambdaTest Selenium Playground
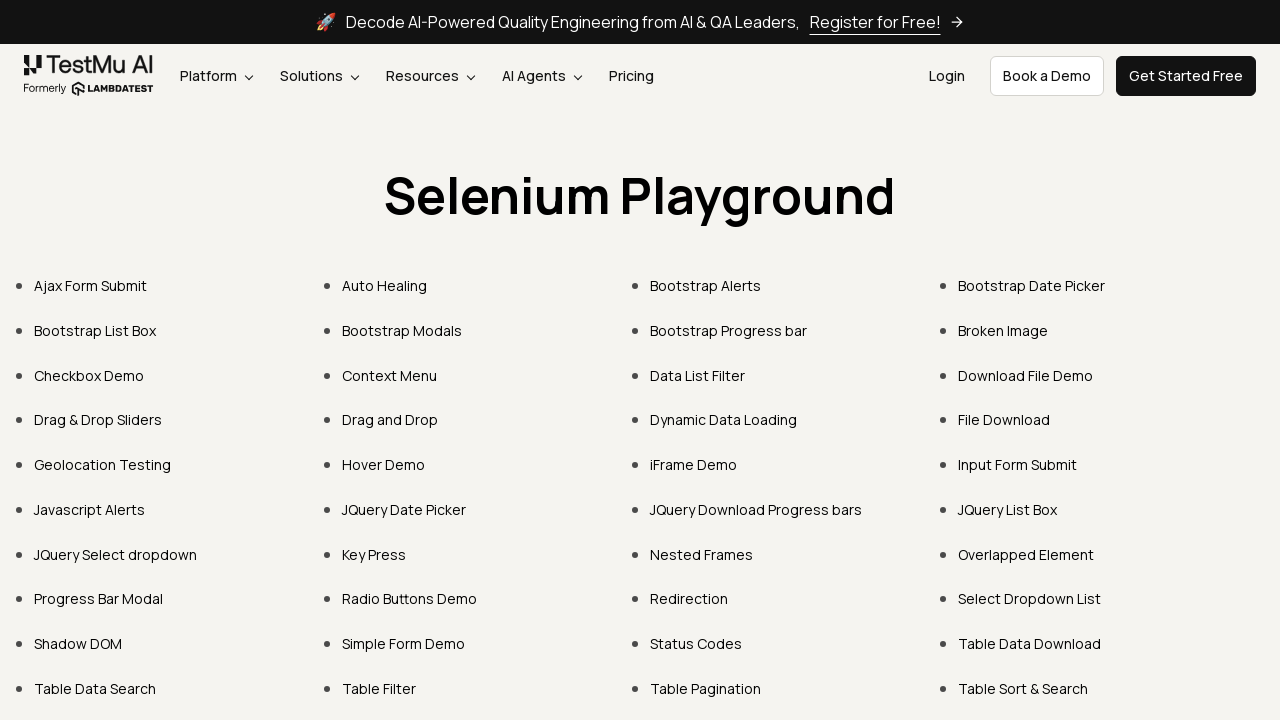

Clicked on Drag & Drop Sliders link at (98, 420) on xpath=//a[normalize-space()='Drag & Drop Sliders']
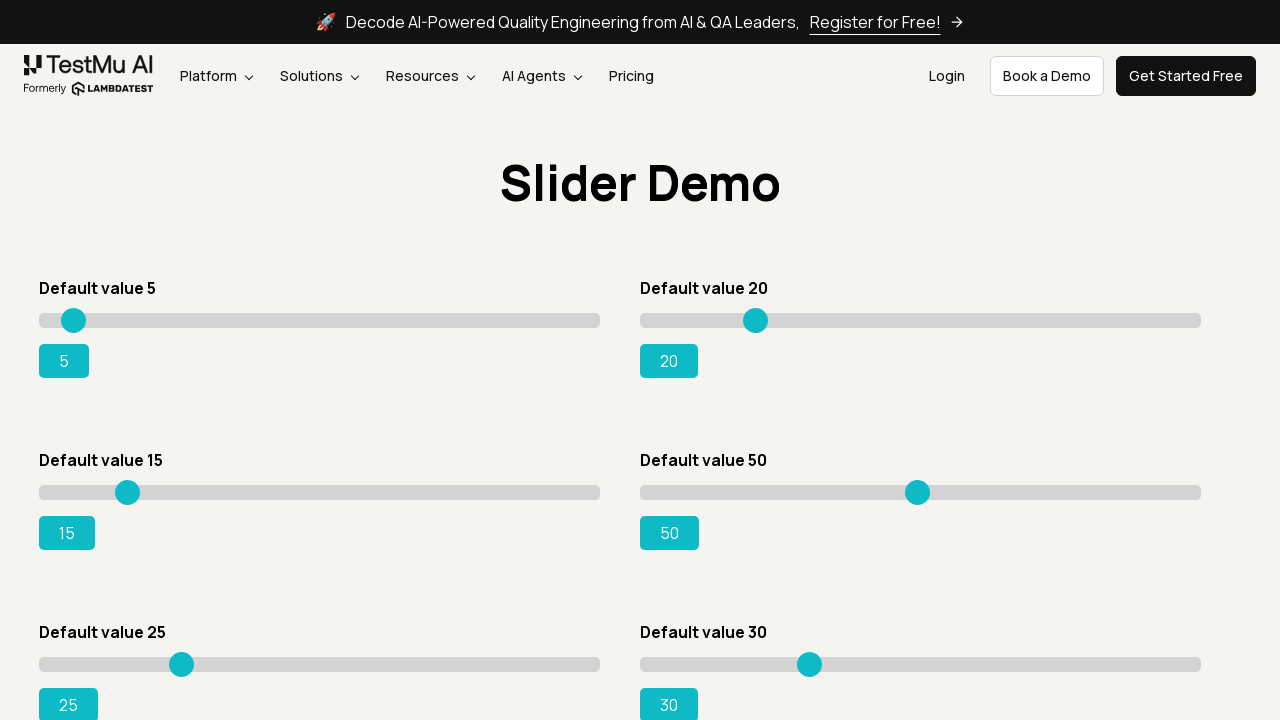

Waited for the third slider element to be present
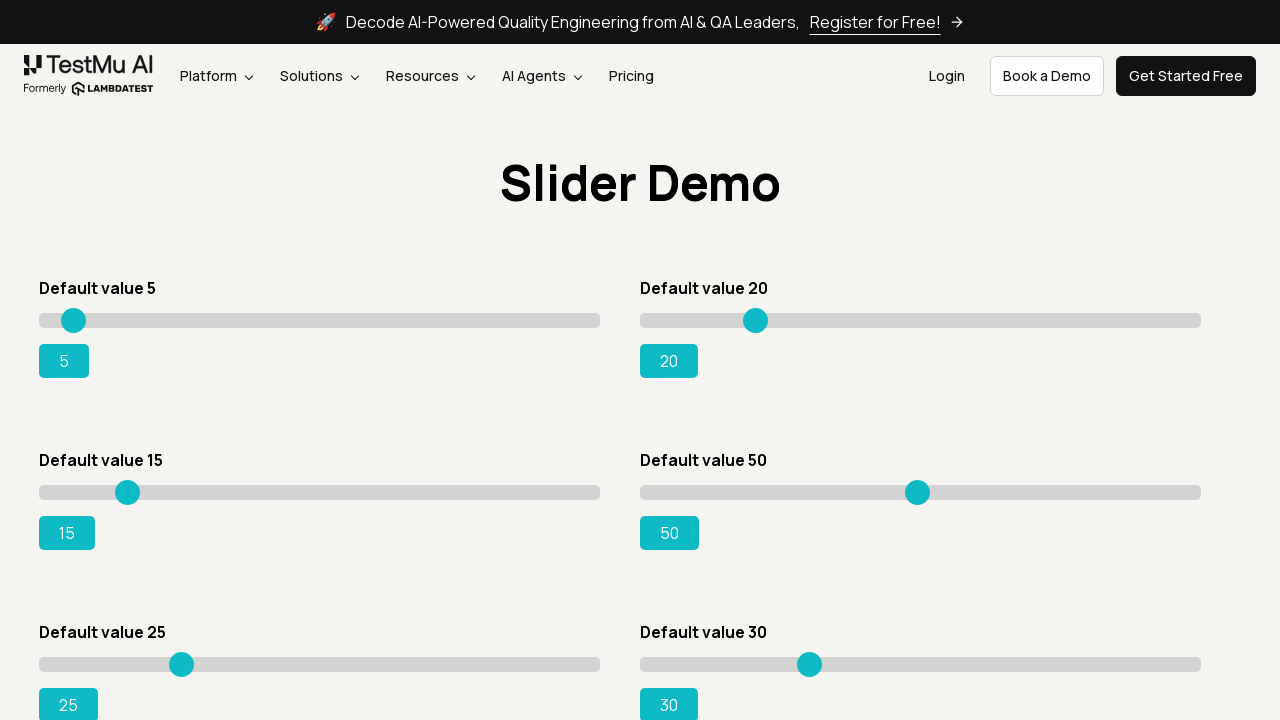

Located the third slider element
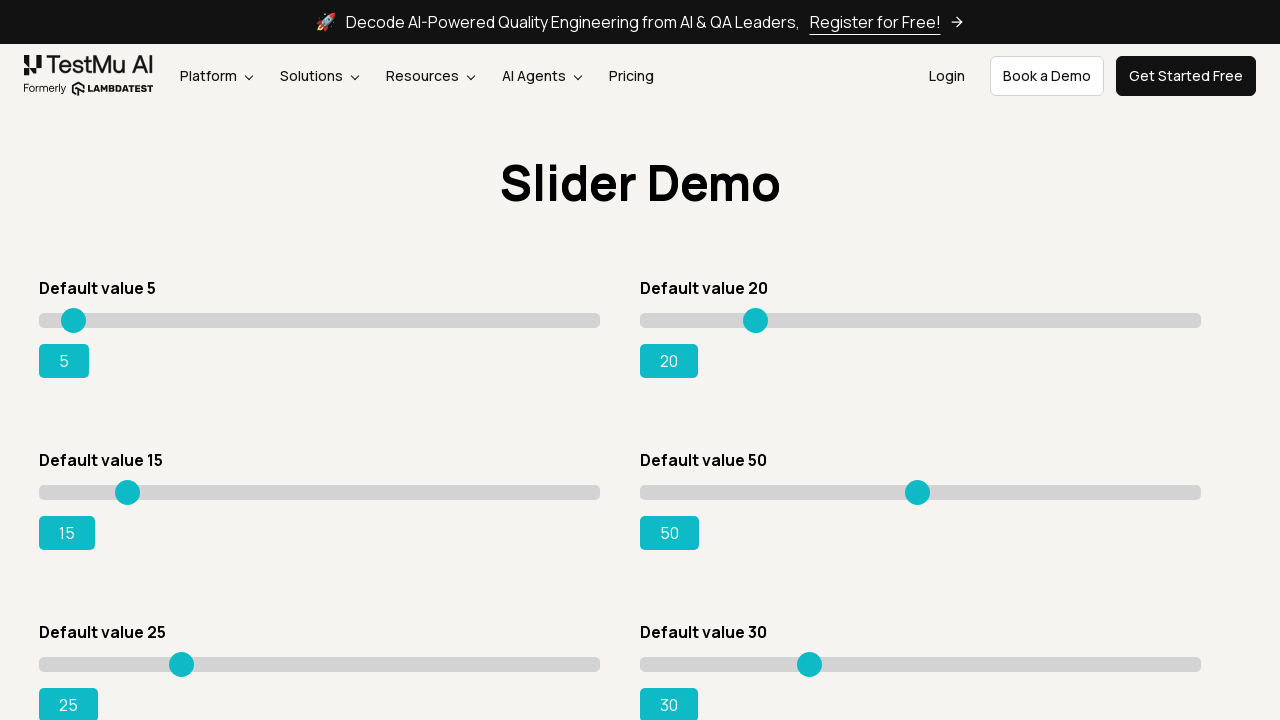

Retrieved slider maximum value: 100
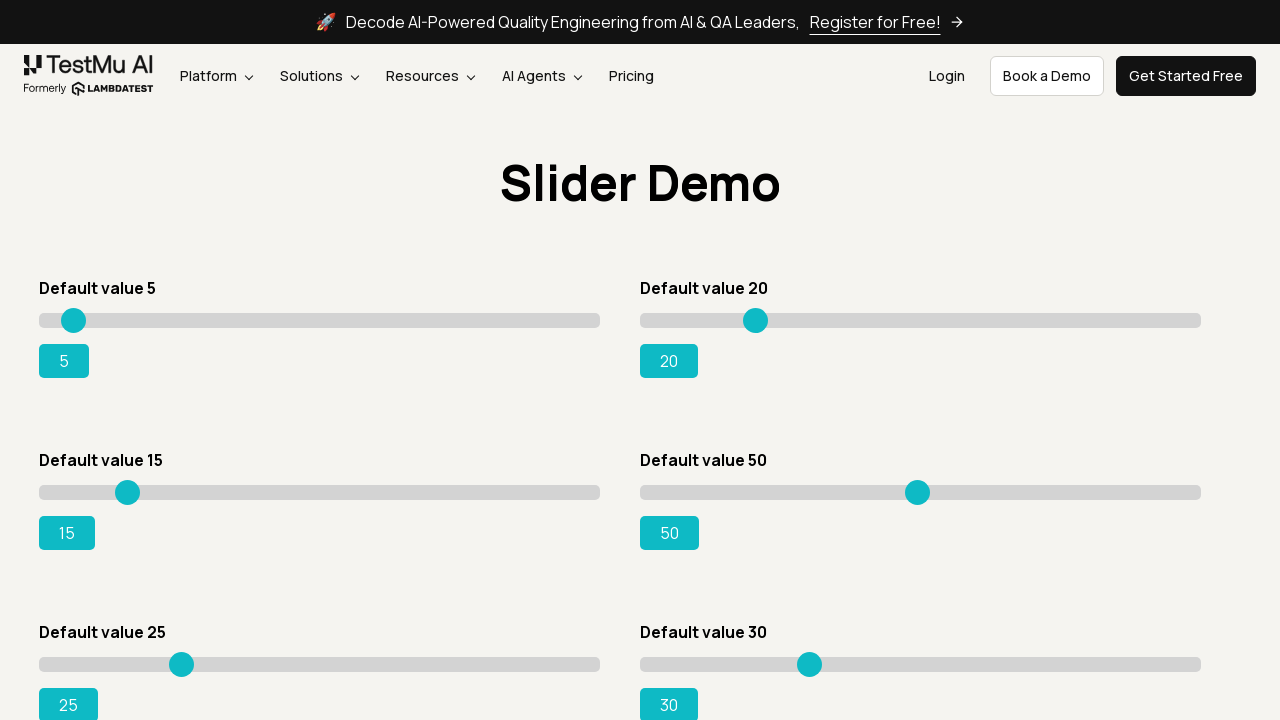

Calculated 95% of maximum value: 95
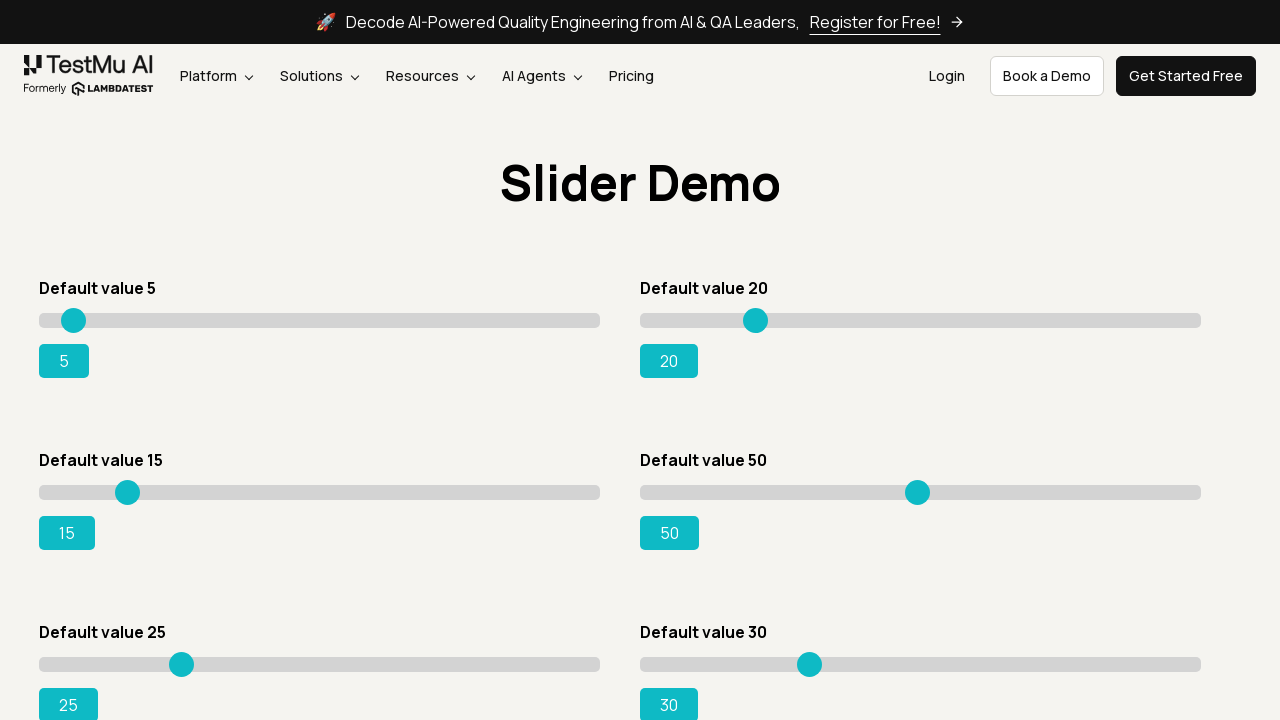

Set slider value to 95 using JavaScript
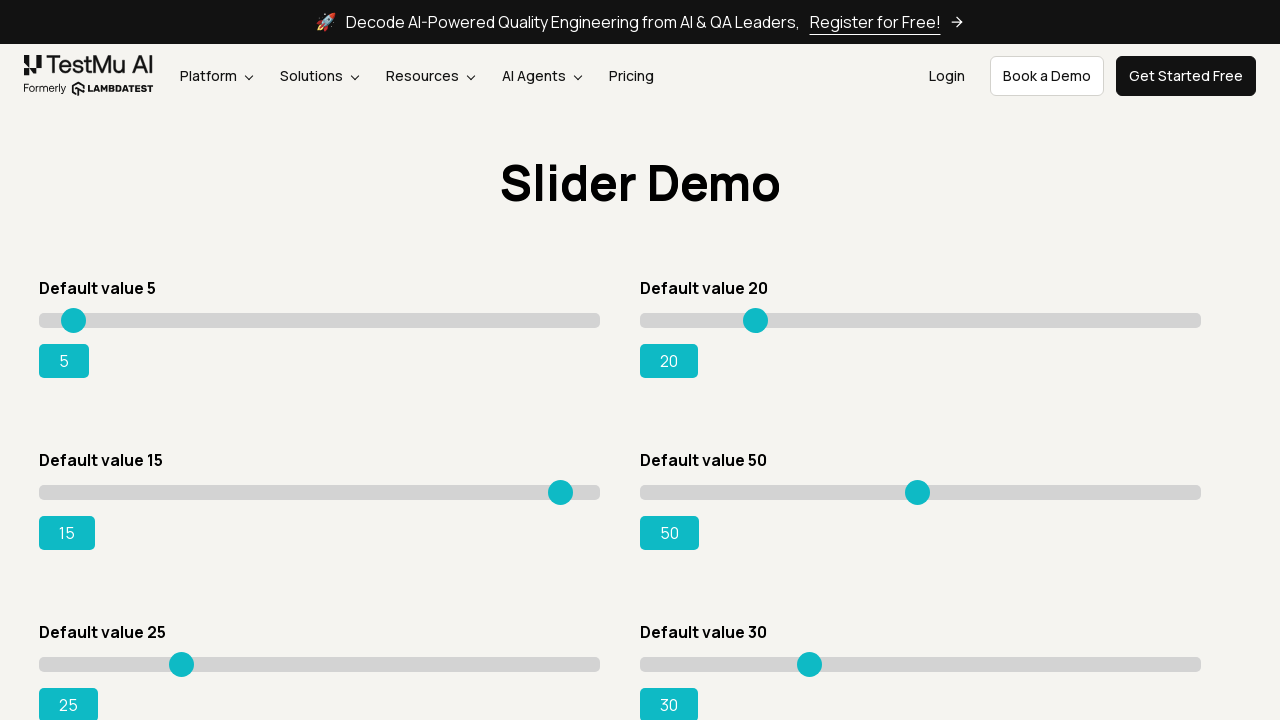

Triggered input event to update slider display
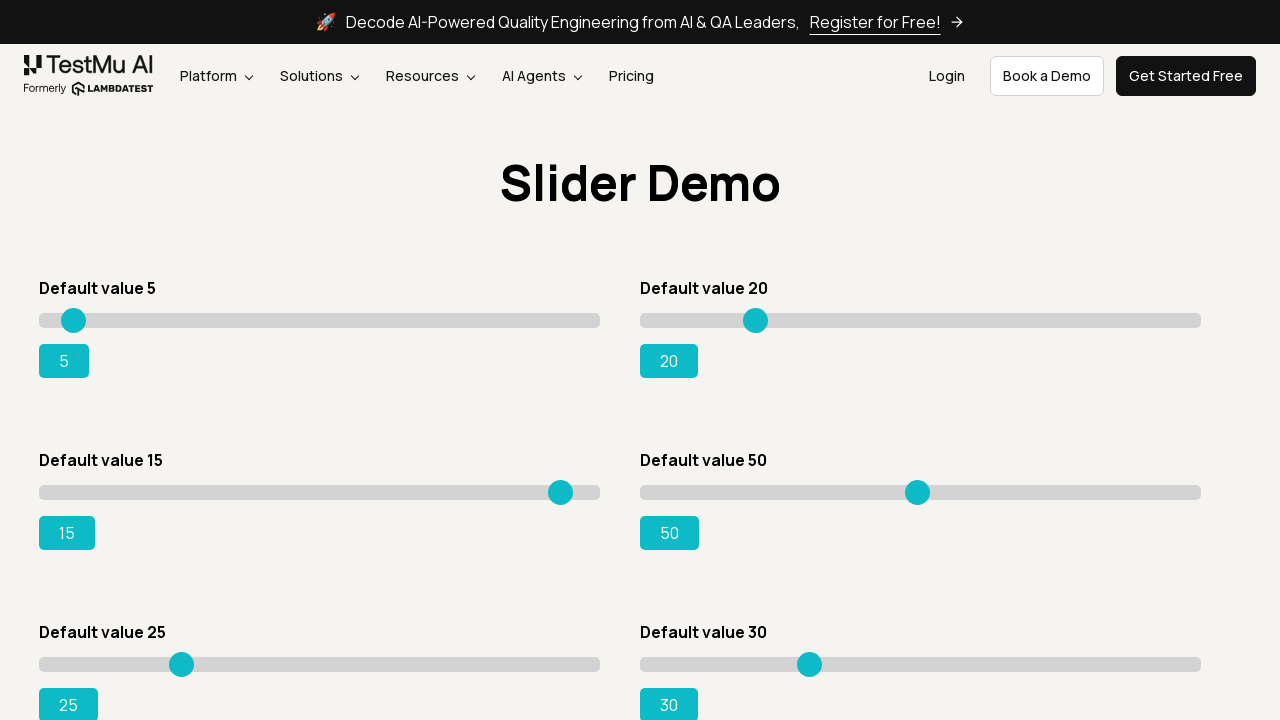

Retrieved and verified slider value: 15
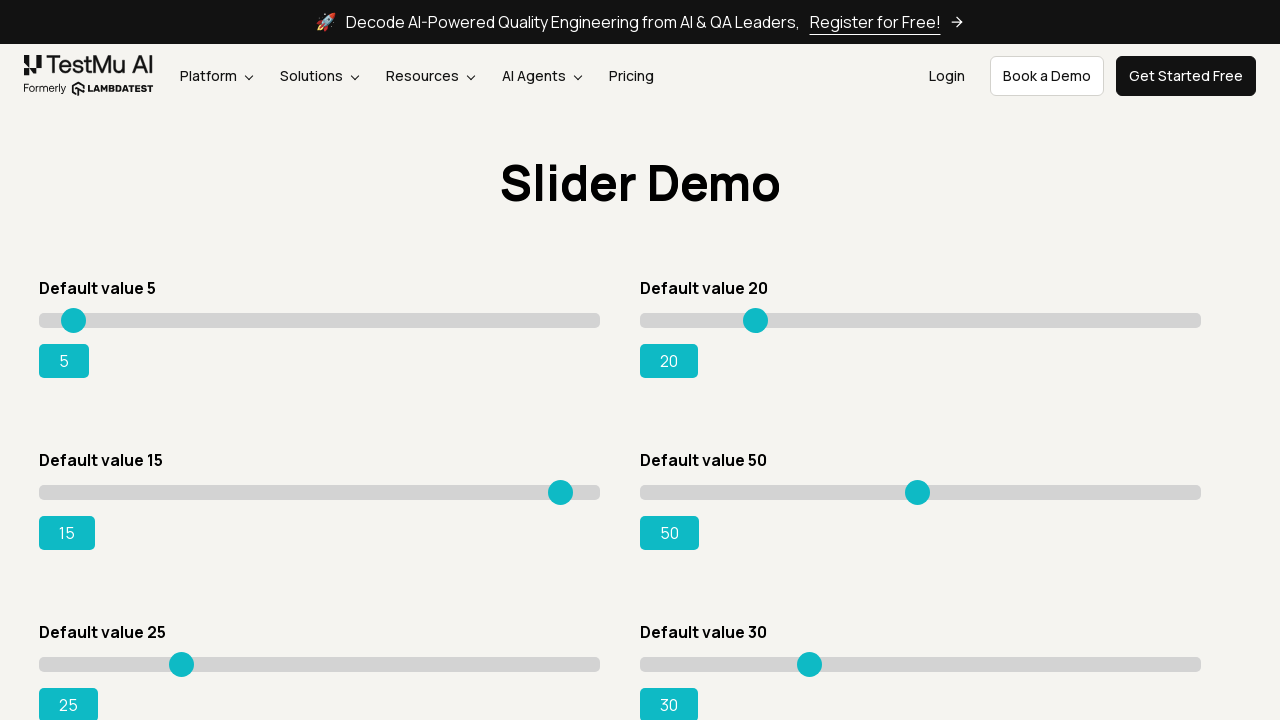

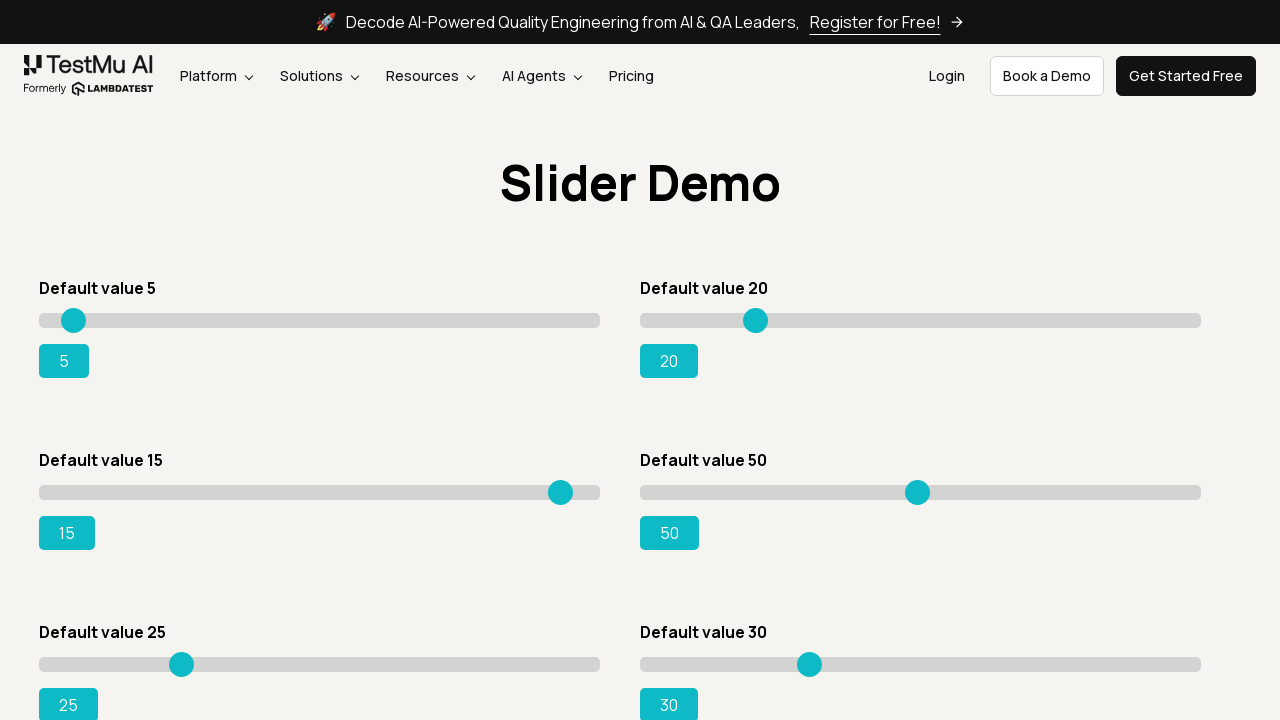